Tests a practice form by checking a checkbox, selecting radio button and dropdown options, filling a password field, submitting the form, then navigating to shop and adding a product to cart

Starting URL: https://rahulshettyacademy.com/angularpractice

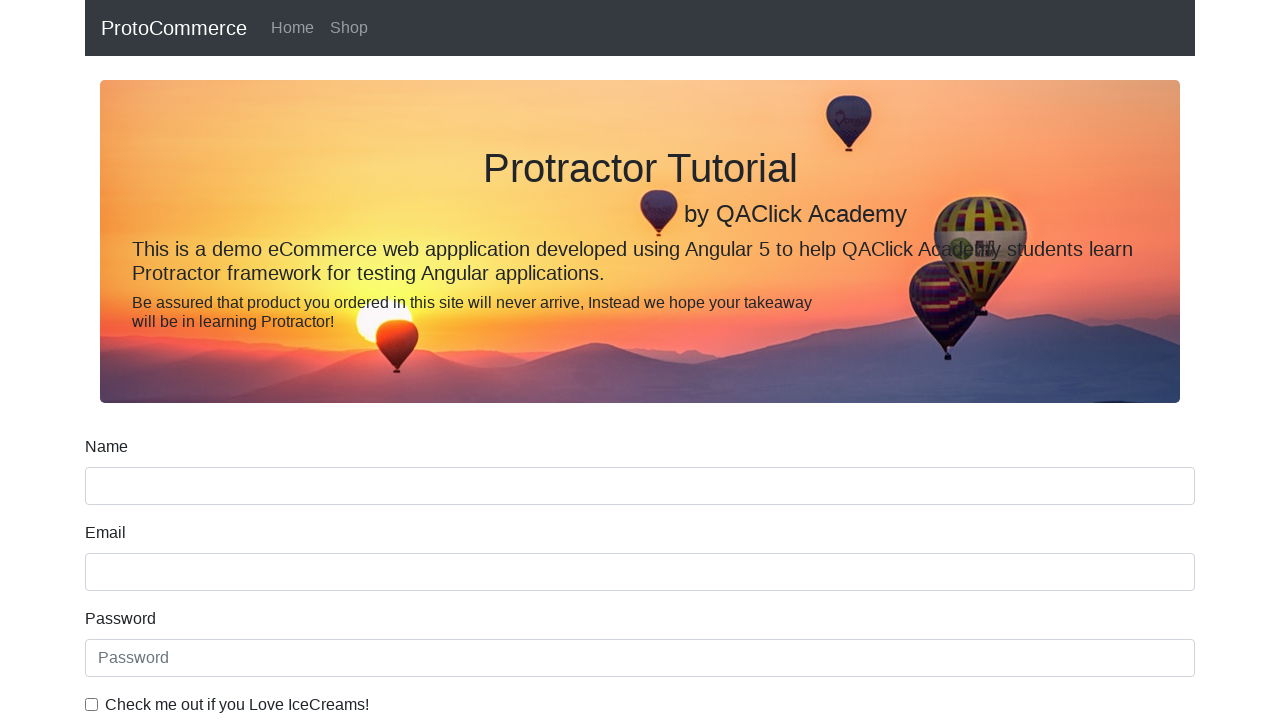

Checked the ice cream checkbox at (92, 704) on internal:label="Check me out if you Love IceCreams!"i
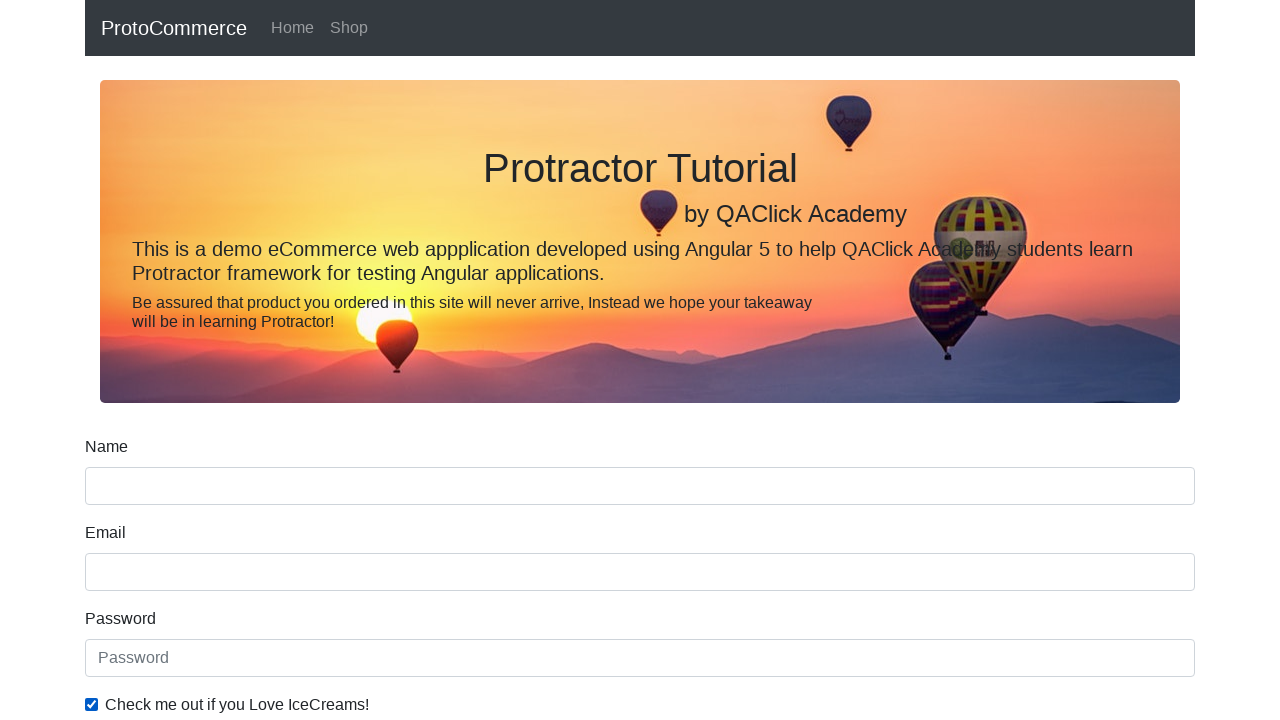

Selected 'Employed' radio button at (326, 360) on internal:label="Employed"i
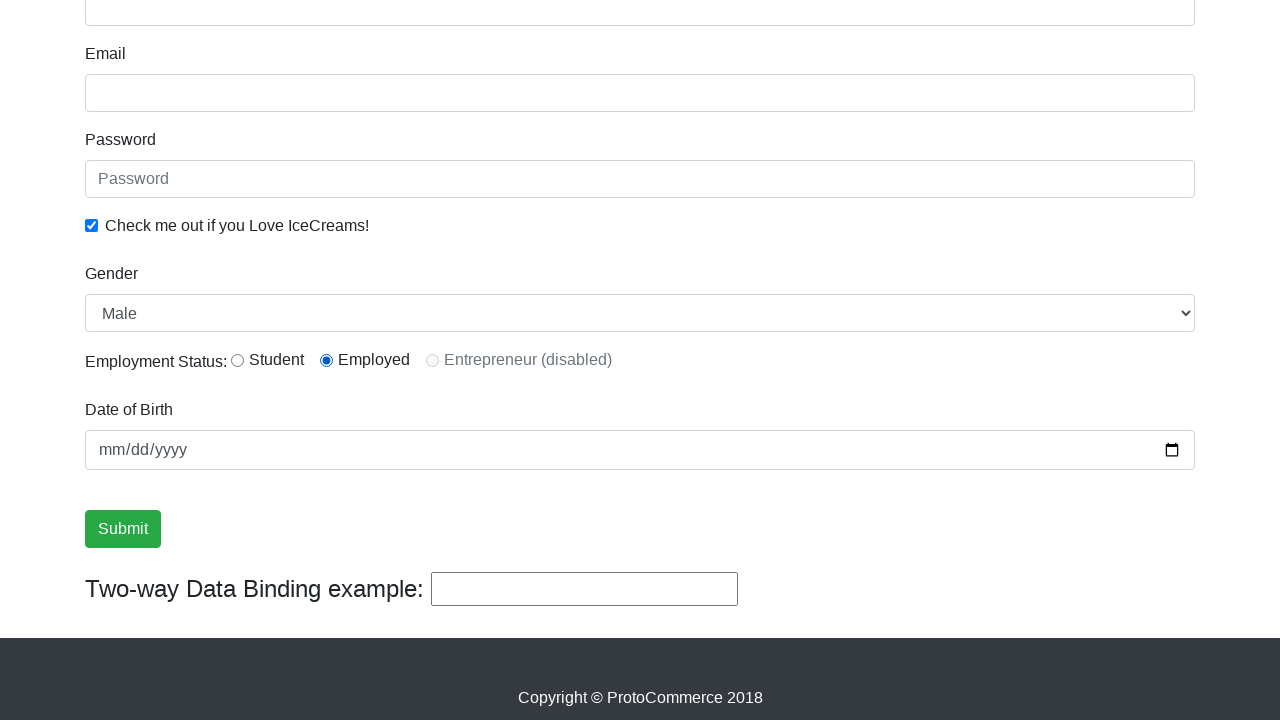

Selected 'Female' from Gender dropdown on internal:label="Gender"i
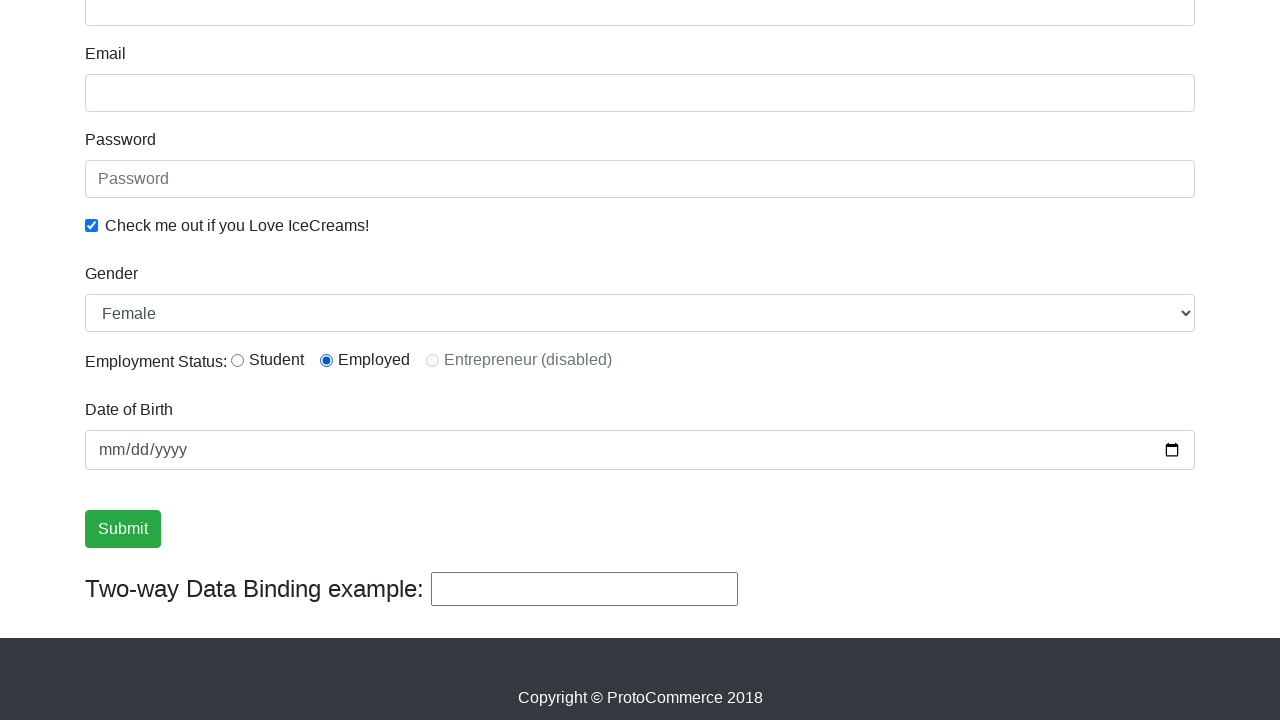

Filled password field with '@TestPass2024' on internal:attr=[placeholder="Password"i]
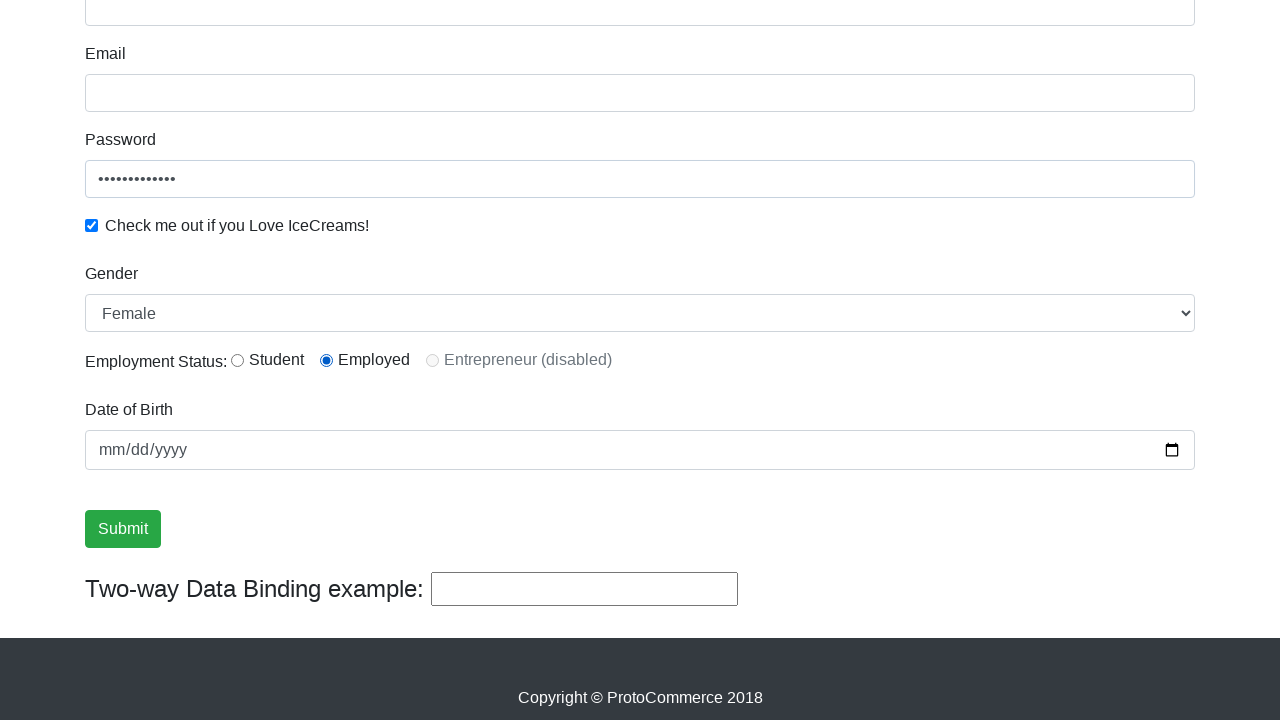

Clicked Submit button to submit the form at (123, 529) on internal:role=button[name="Submit"i]
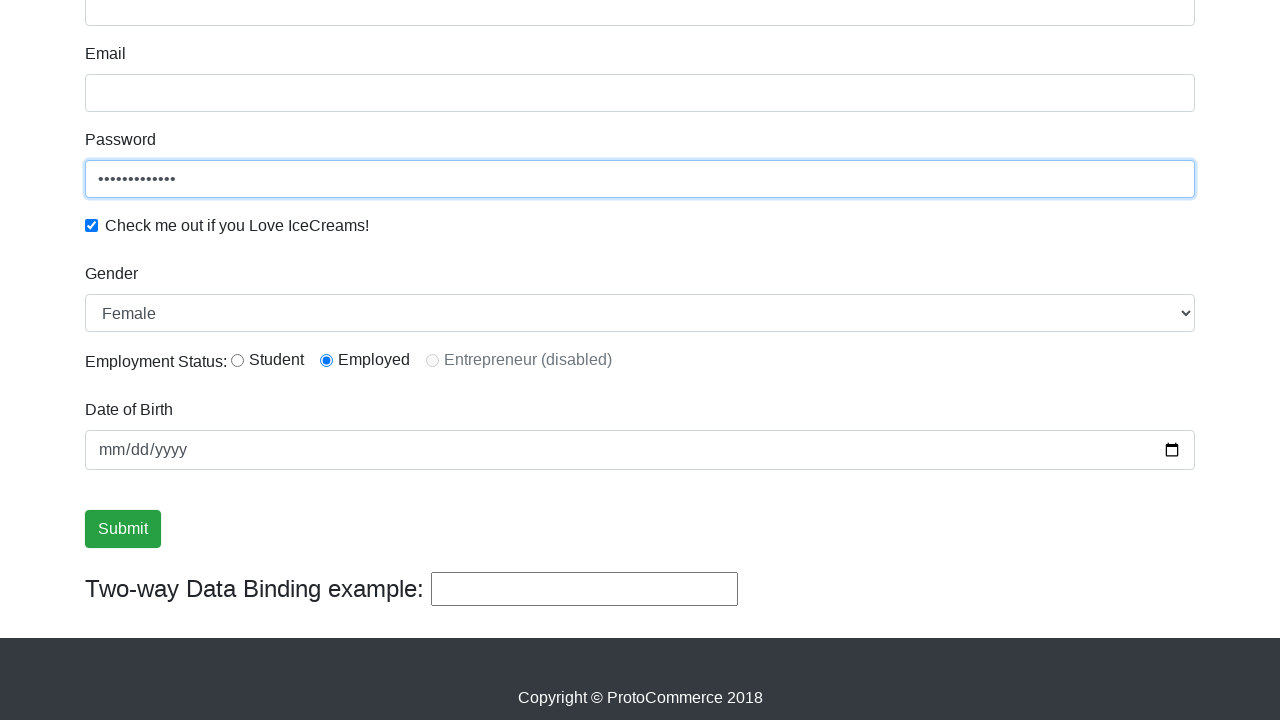

Verified success message is visible
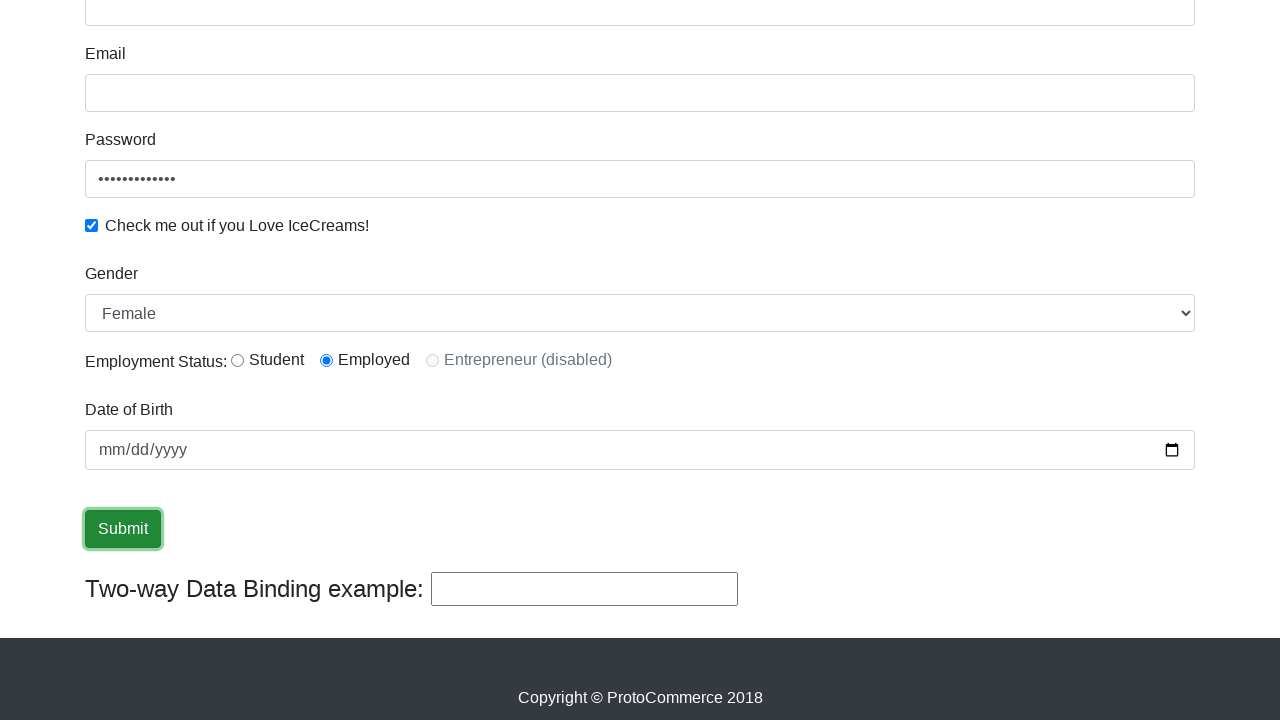

Clicked on Shop link to navigate to shop page at (349, 28) on internal:role=link[name="Shop"i]
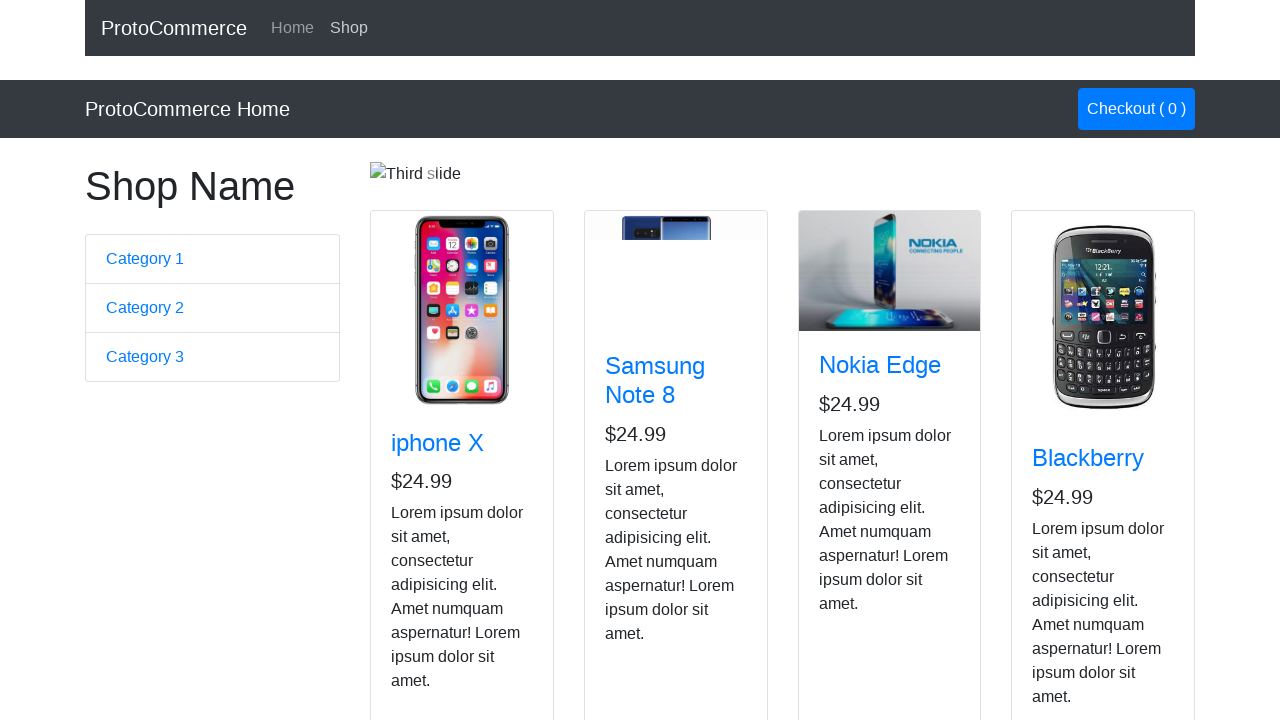

Added Nokia Edge product to cart at (854, 528) on app-card >> internal:has-text="Nokia Edge"i >> internal:role=button
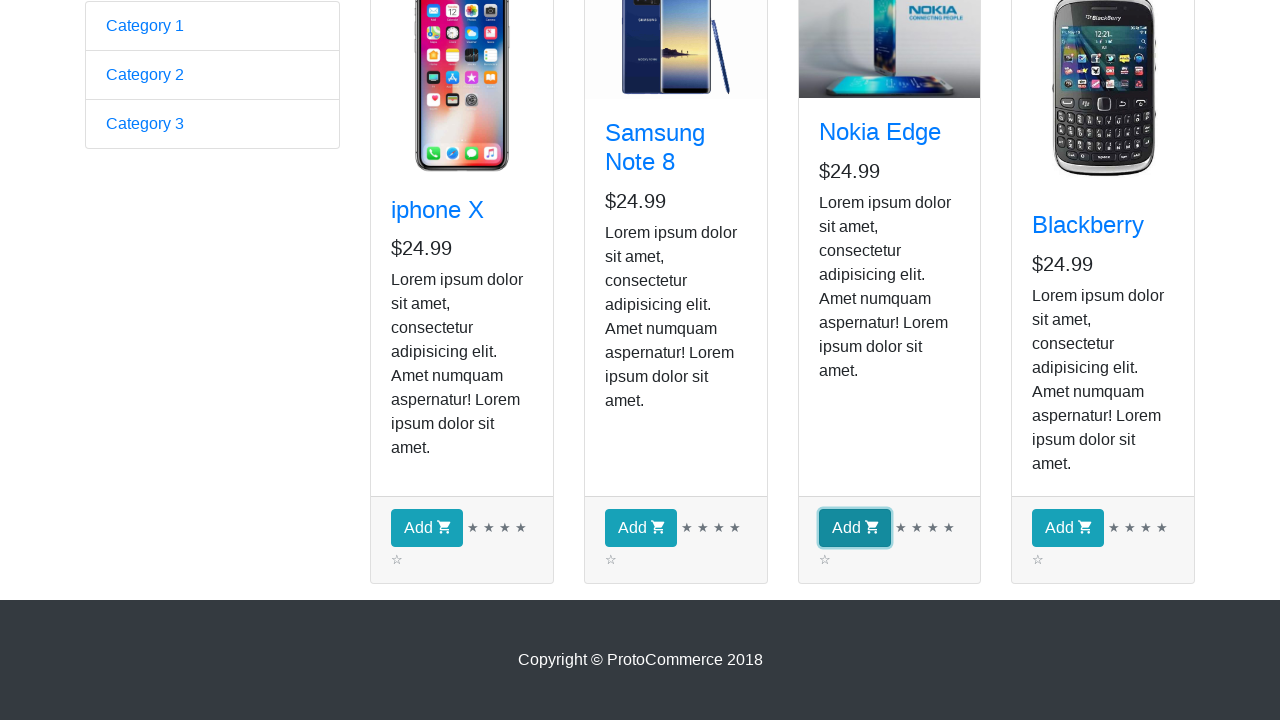

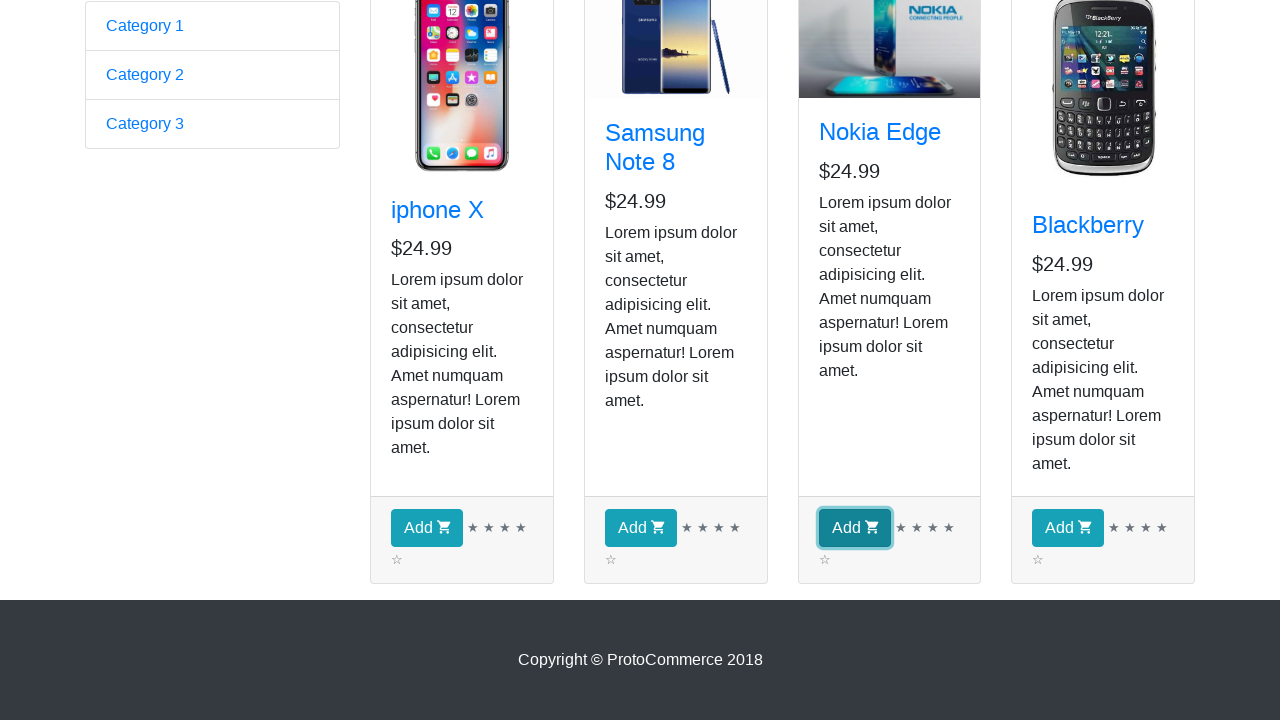